Tests selecting an option from dropdown by index (selecting 'Purple' which is at index 4)

Starting URL: https://demoqa.com/select-menu

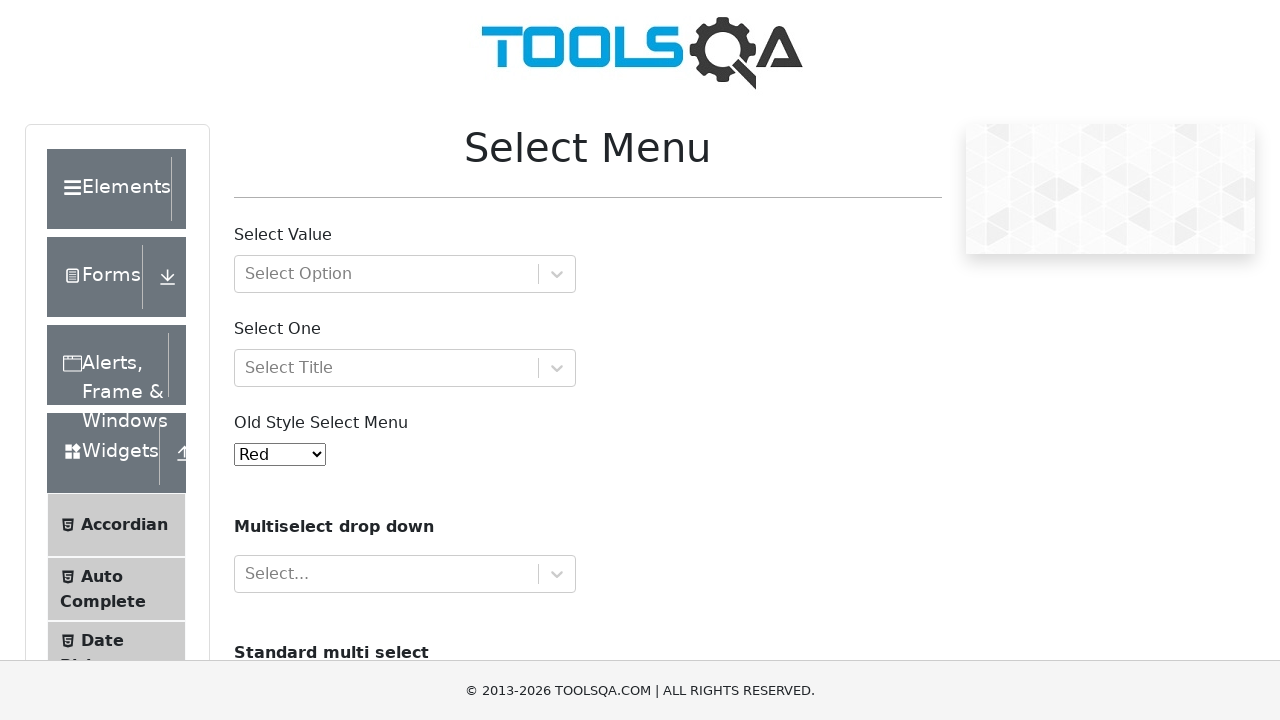

Old style select menu (#oldSelectMenu) is visible
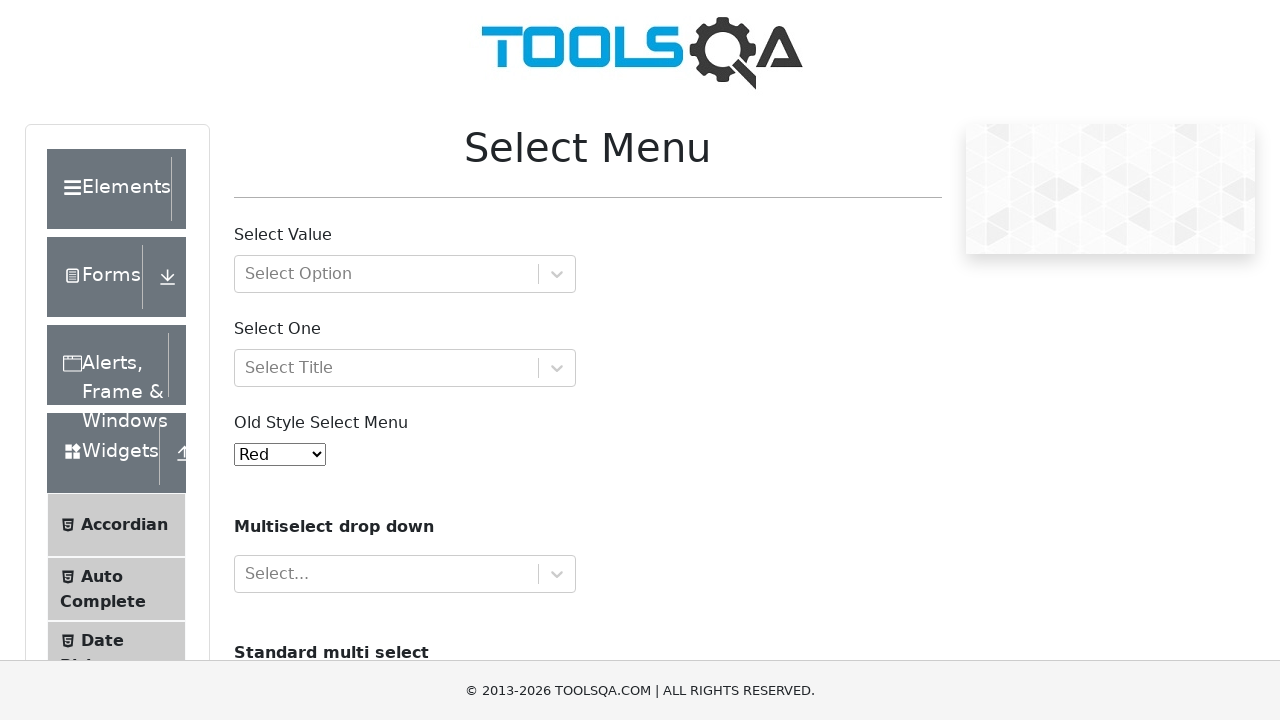

Selected 'Purple' option at index 4 from dropdown on #oldSelectMenu
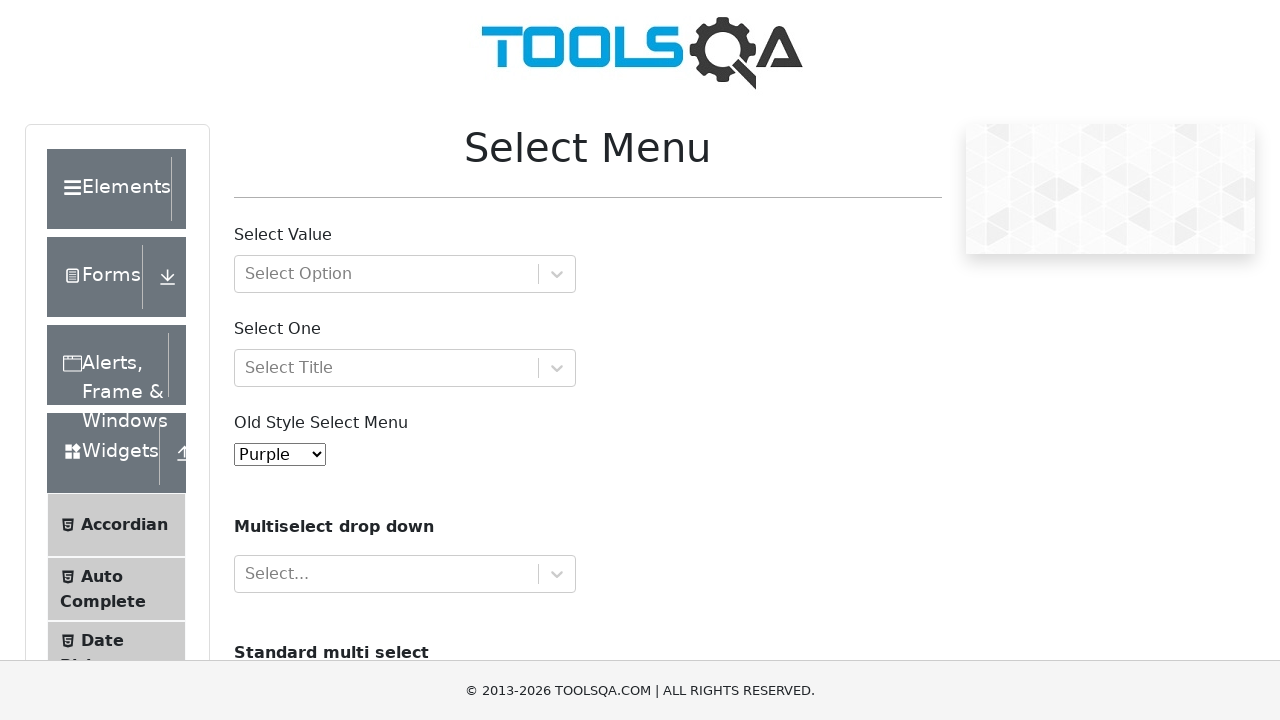

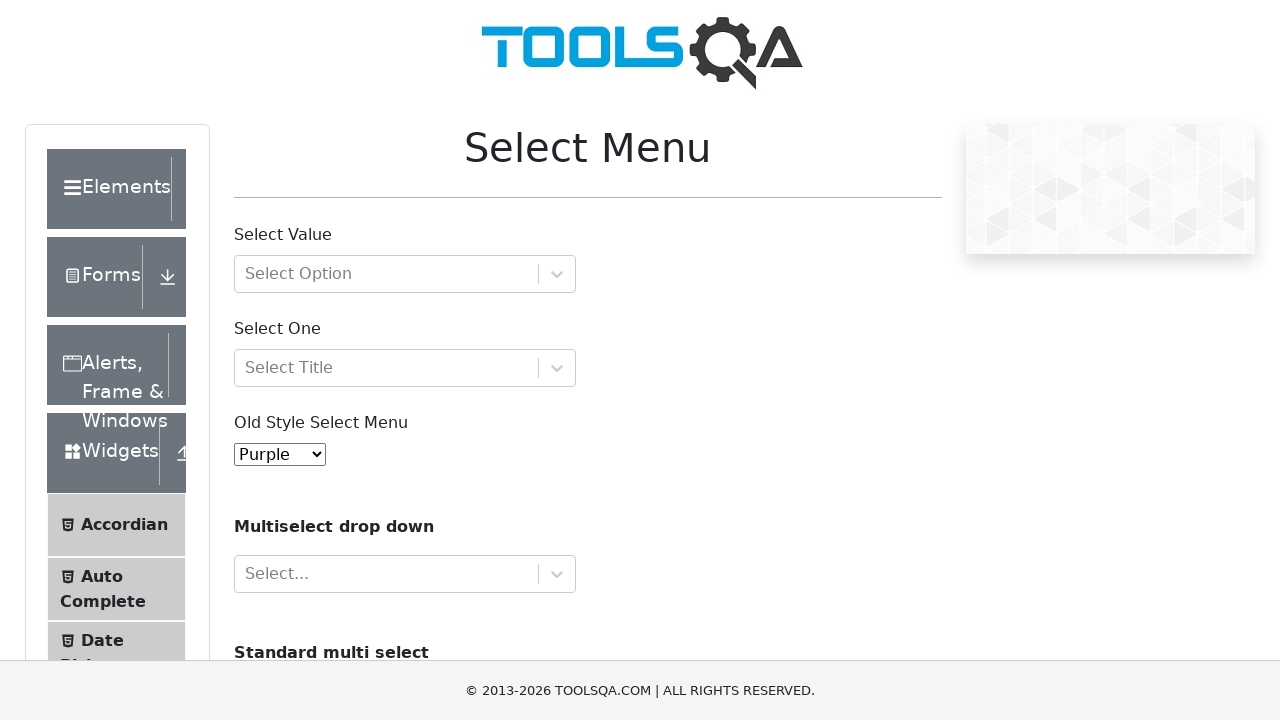